Navigates to the Time and Date world clock page and verifies that the web table with city/location information is loaded and visible.

Starting URL: https://www.timeanddate.com/worldclock/

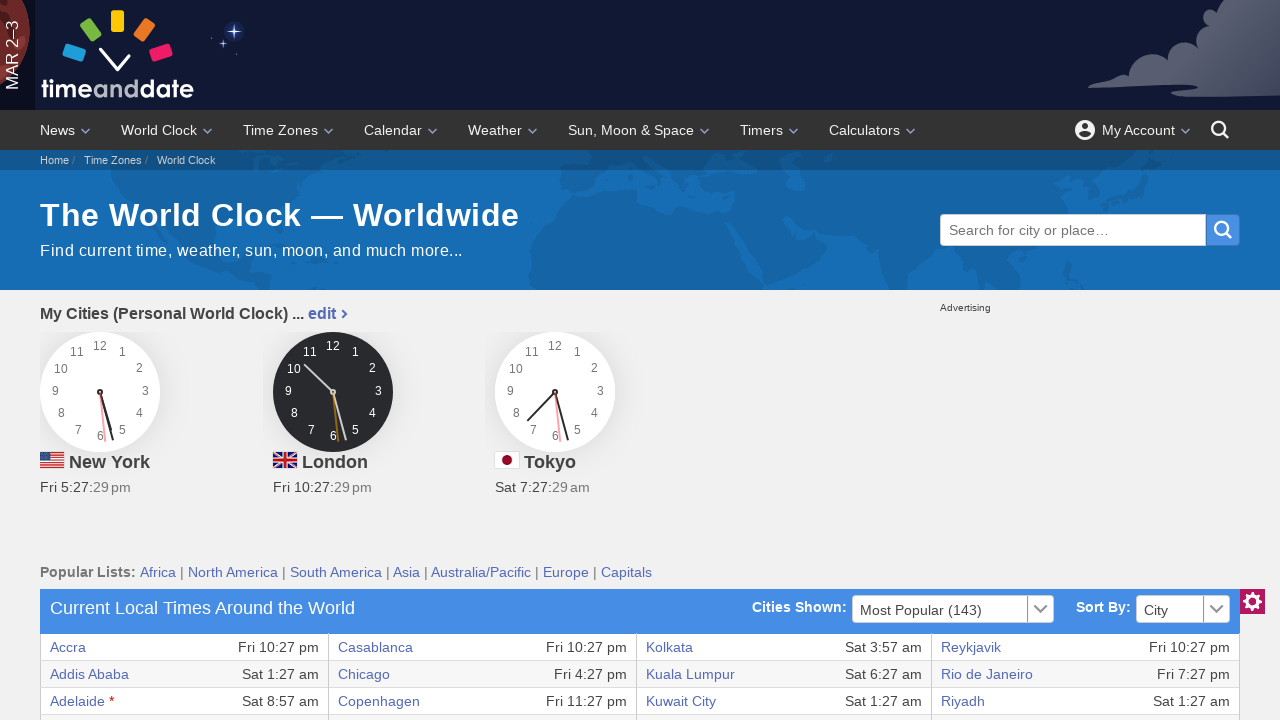

World clock table first row loaded
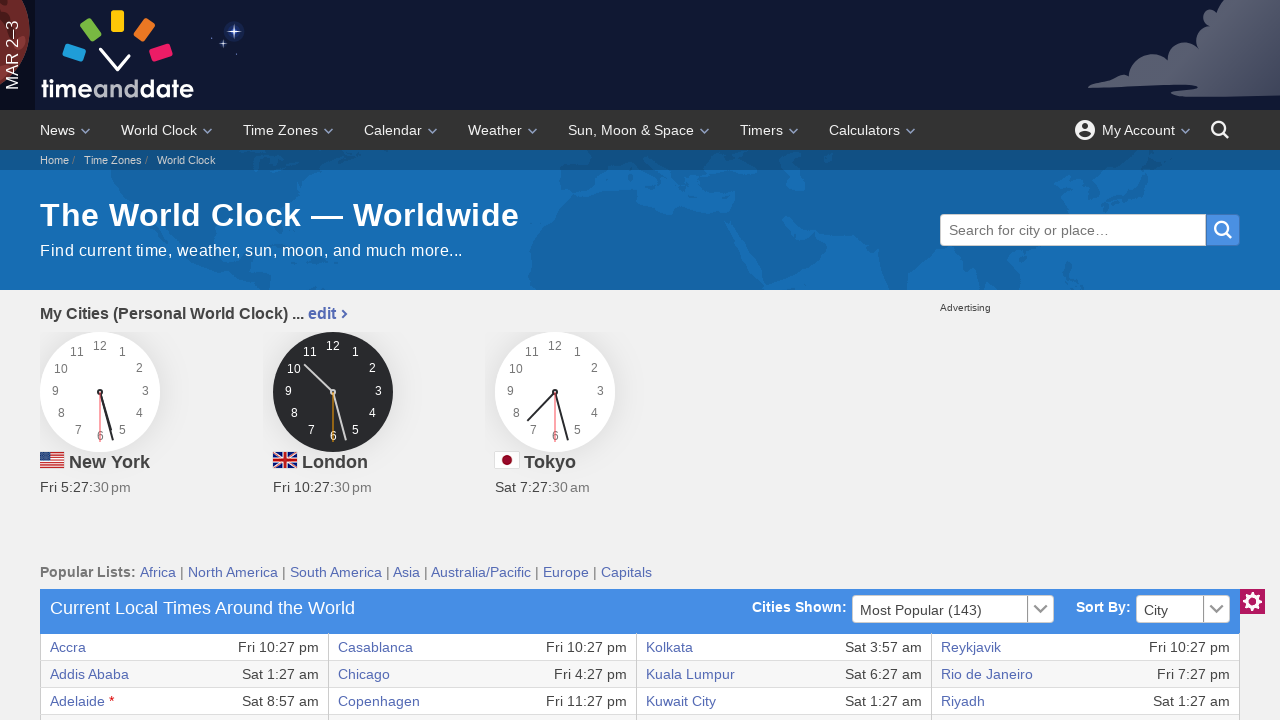

Verified web table with city/location information is fully loaded and visible with multiple rows
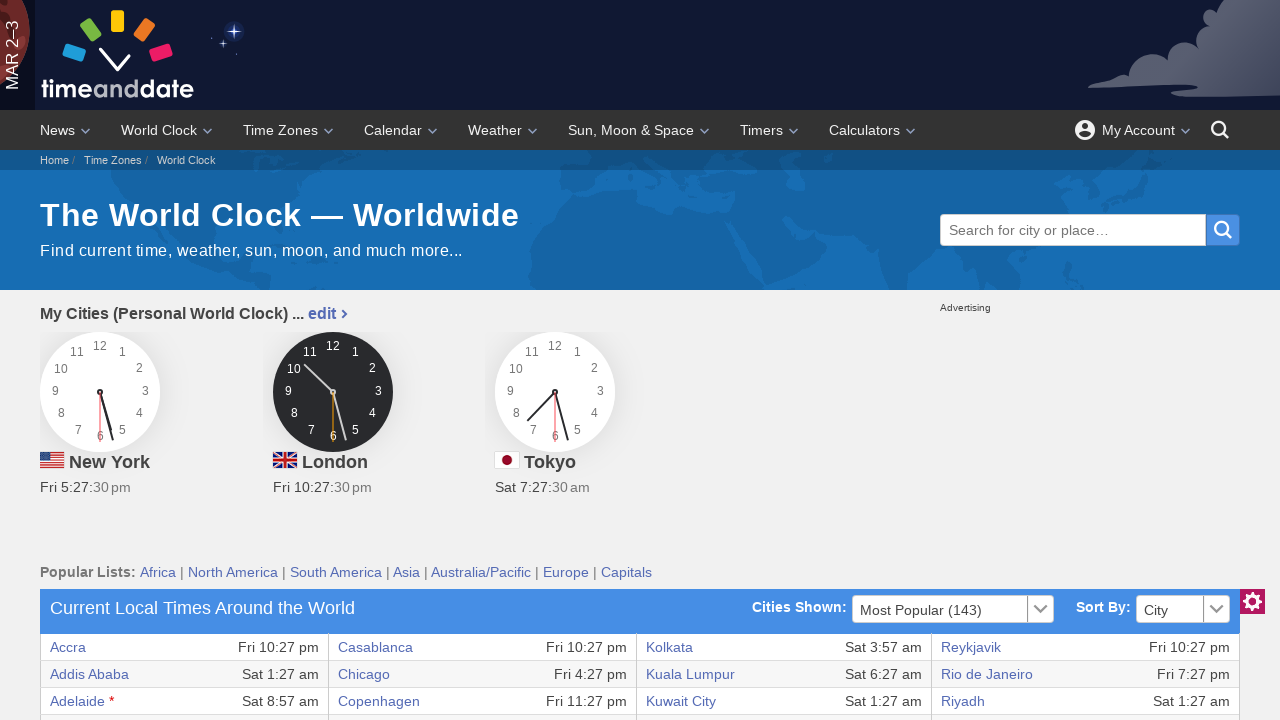

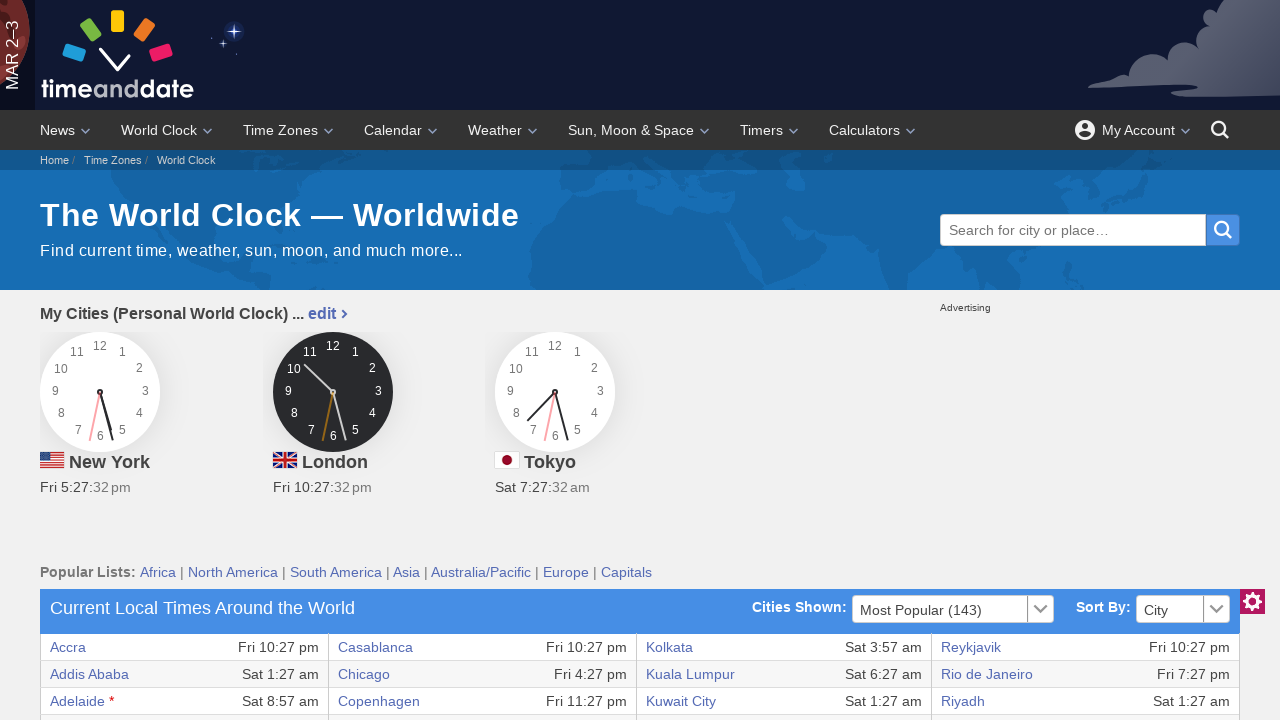